Tests right-click (context click) functionality on a button and verifies that the correct message is displayed after performing the right-click action.

Starting URL: https://demoqa.com/buttons

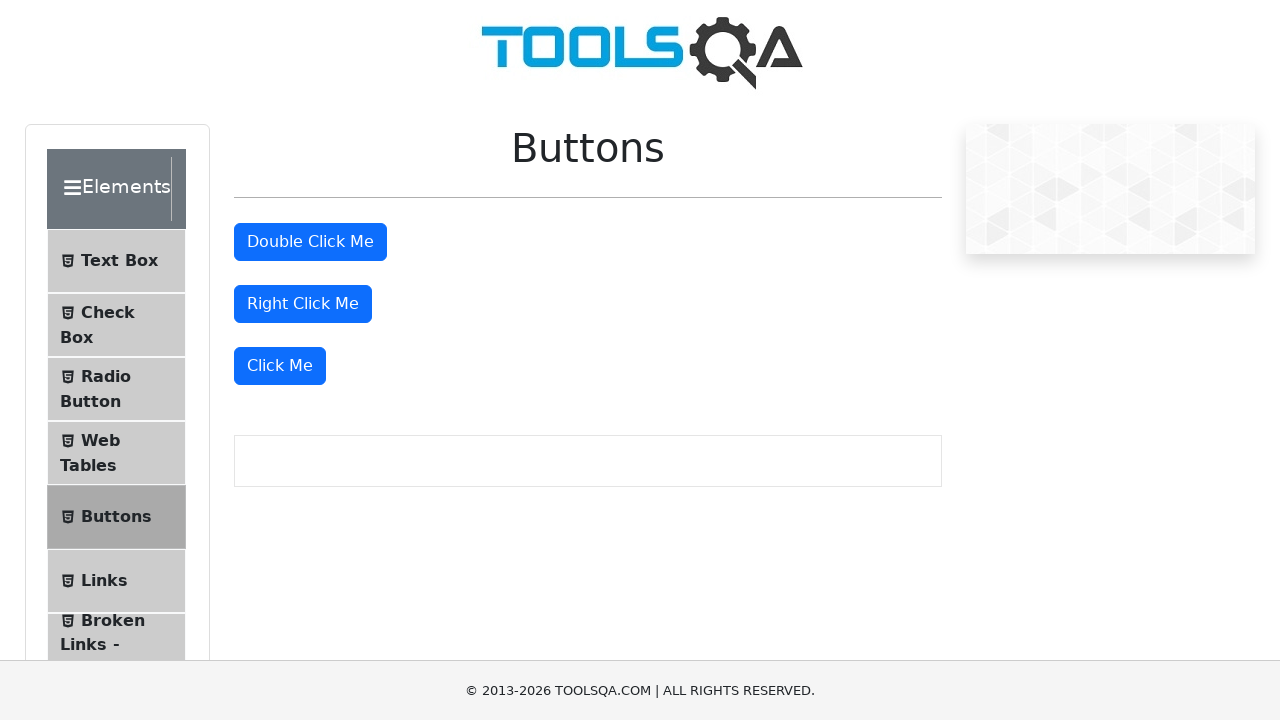

Located the 'Right Click Me' button
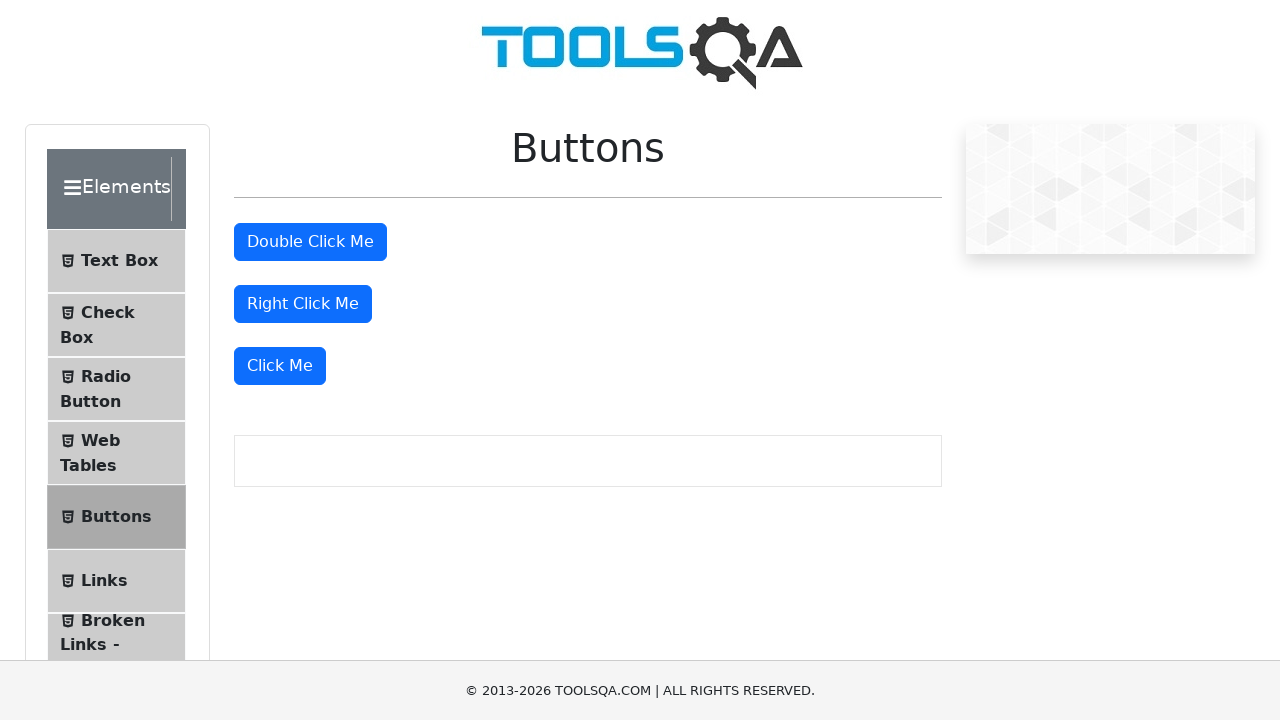

Performed right-click on the 'Right Click Me' button at (303, 304) on xpath=//button[text()='Right Click Me']
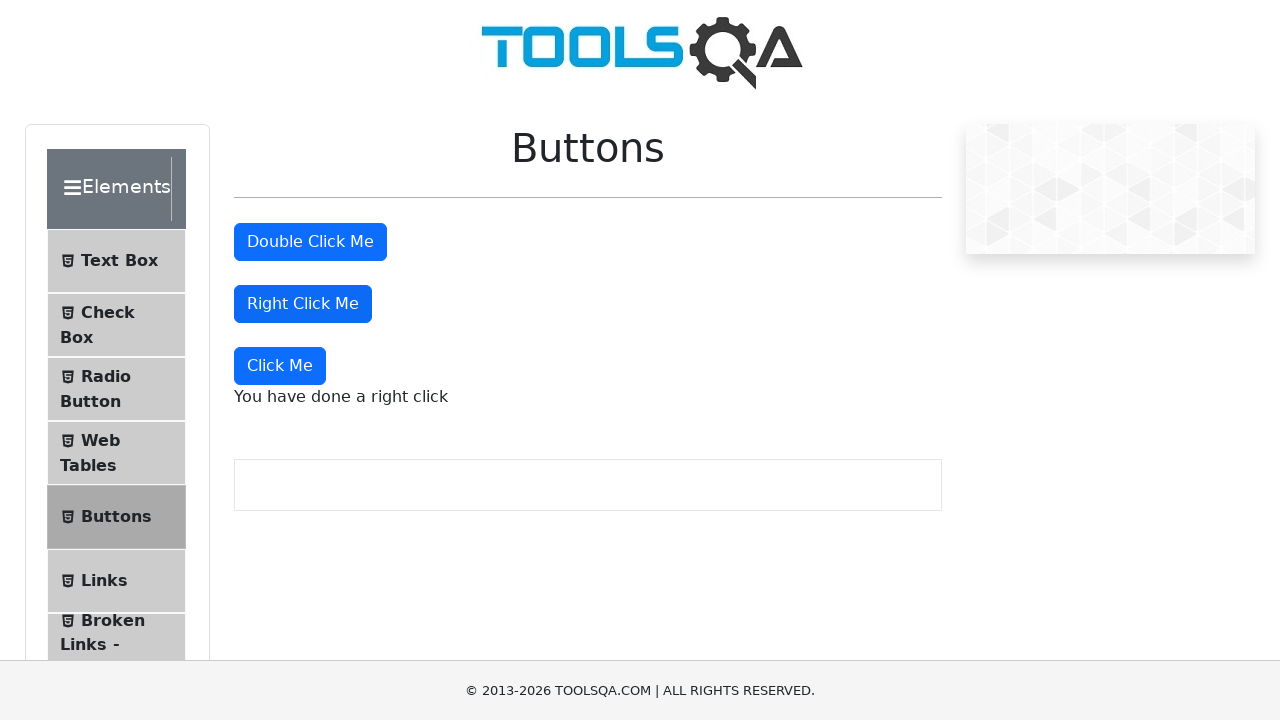

Right-click message element became visible
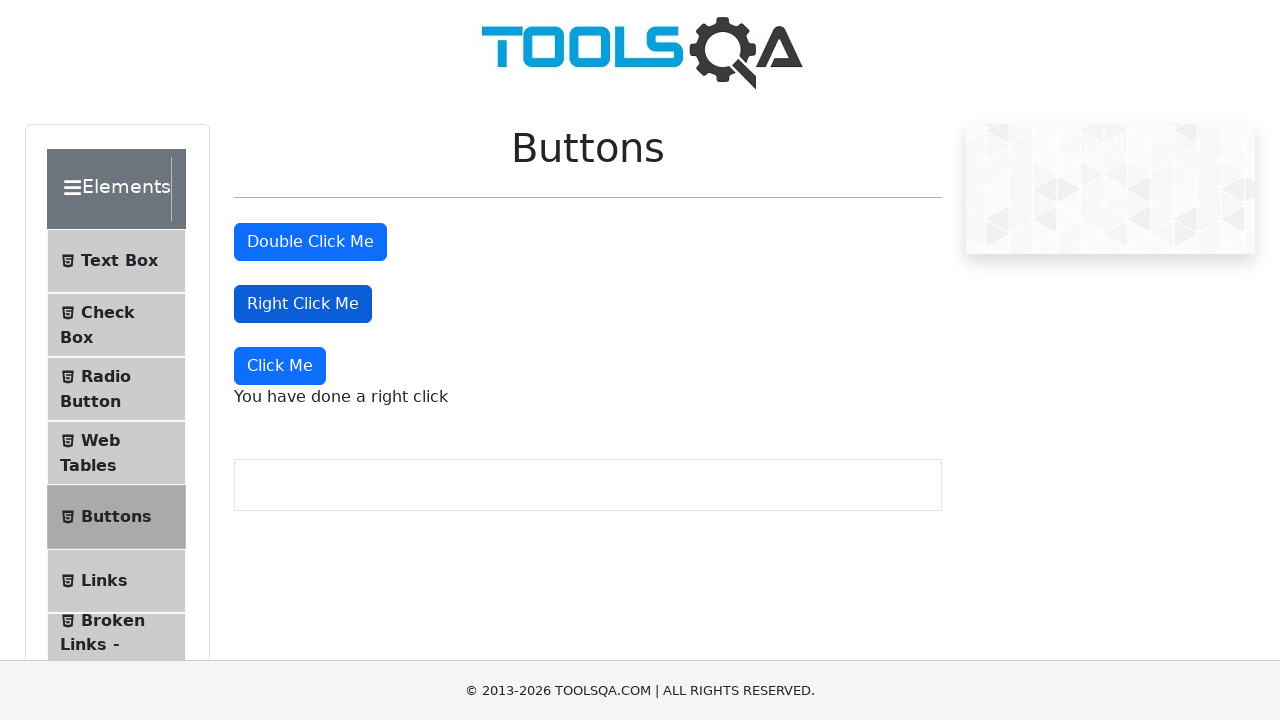

Verified that the message text is 'You have done a right click'
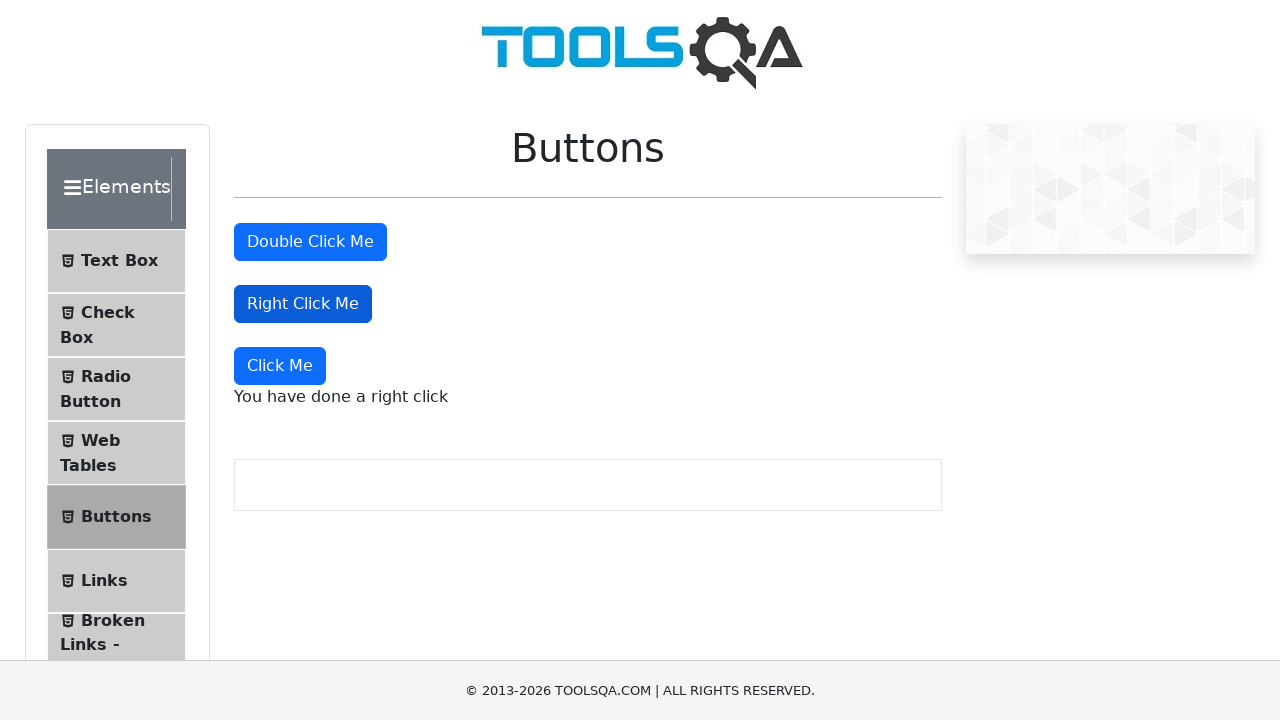

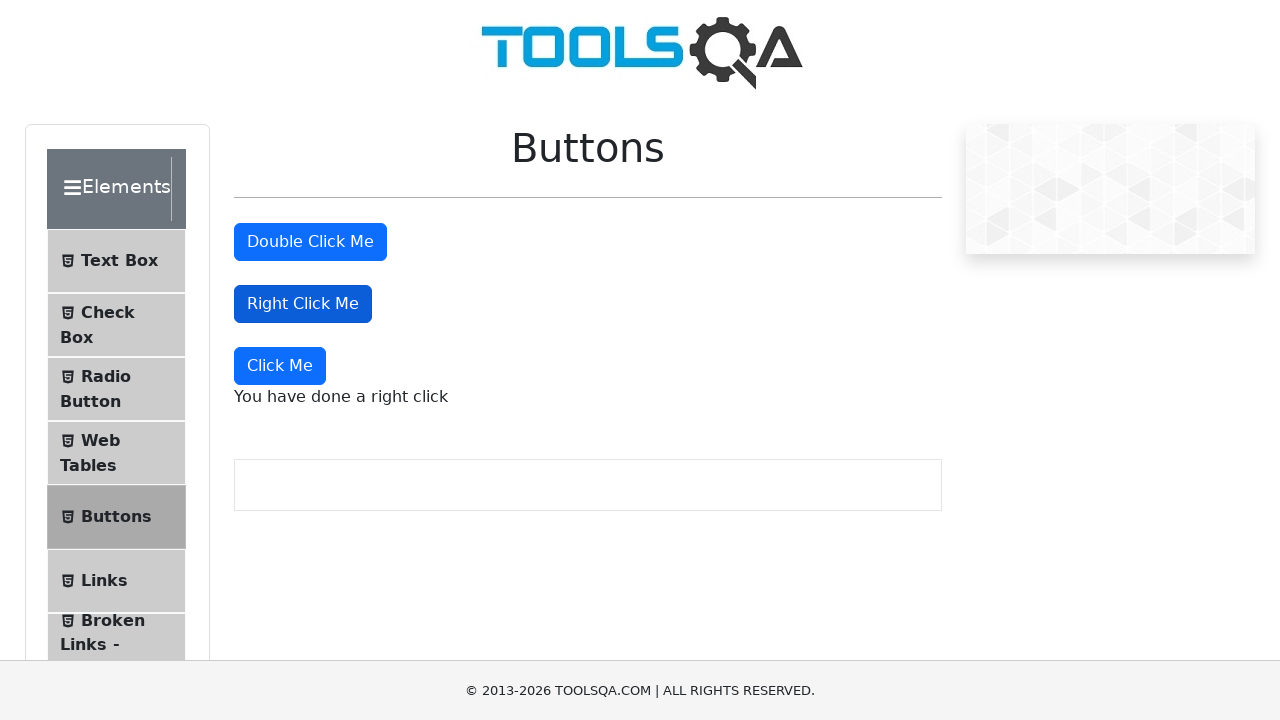